Tests window handling by clicking a link to open a new window, switching to it, and then returning to the main window

Starting URL: https://the-internet.herokuapp.com/windows

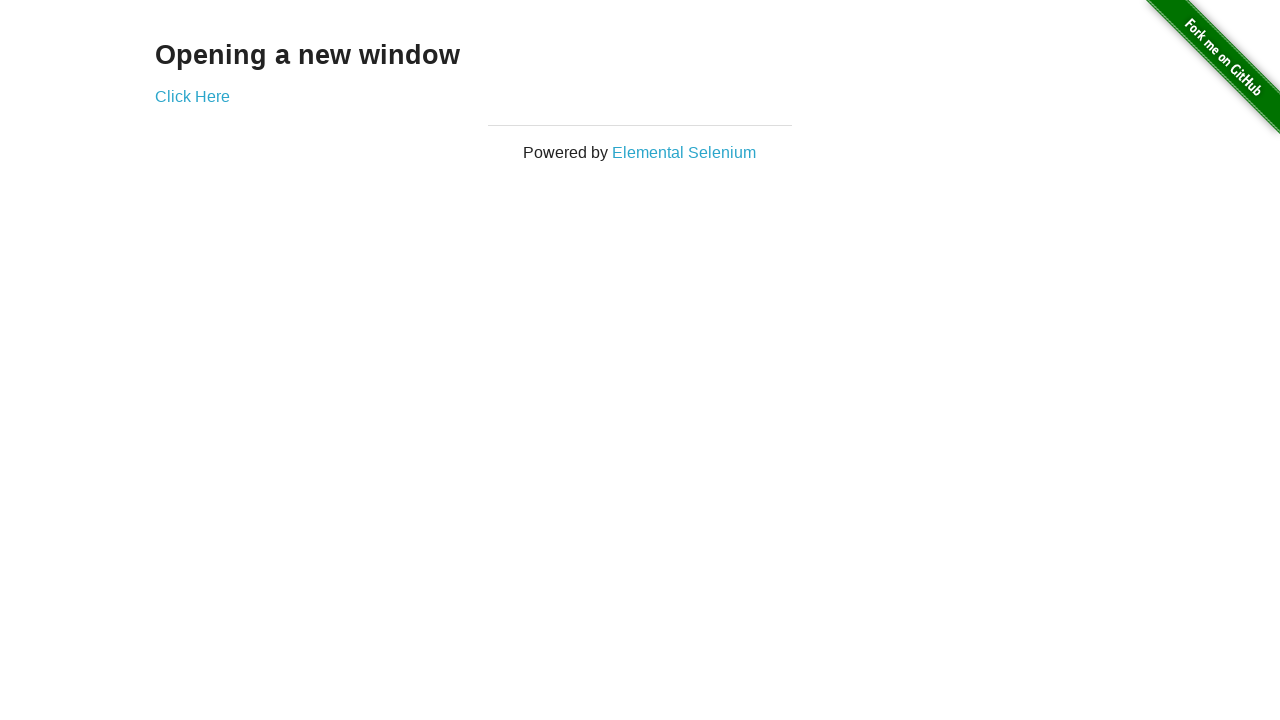

Clicked 'Click Here' link to open new window at (192, 96) on text=Click Here
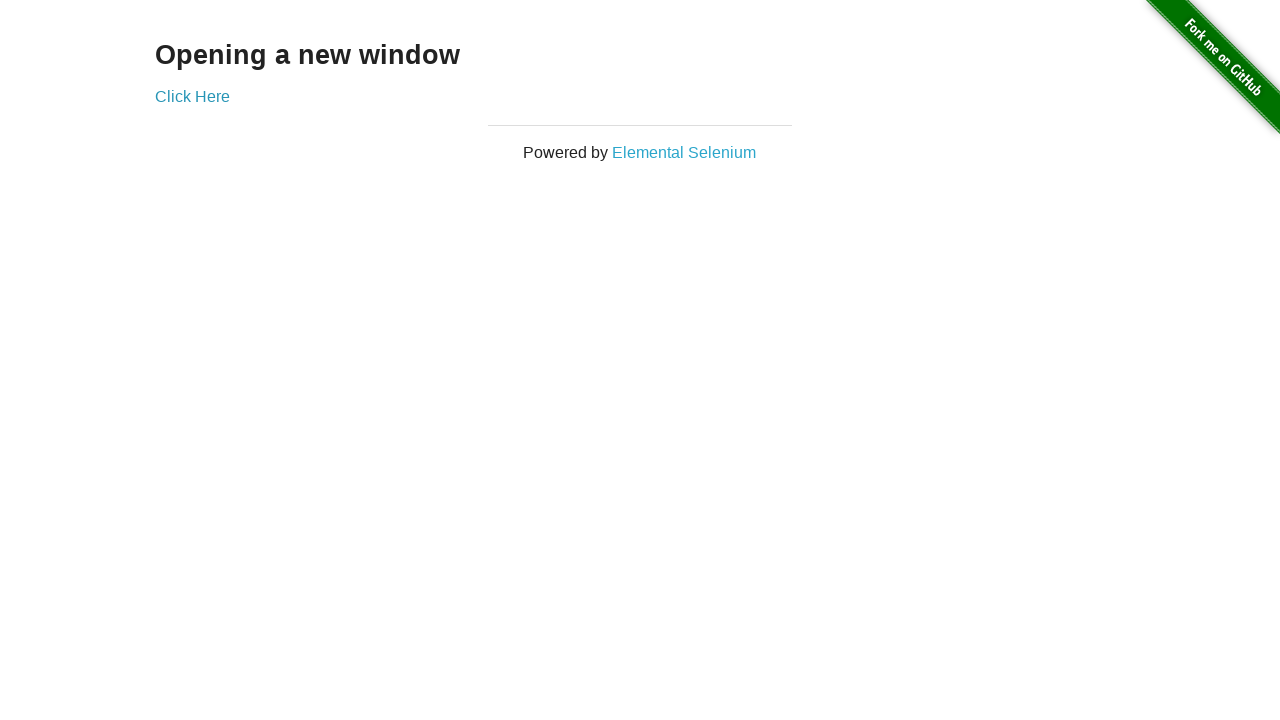

New window opened and captured
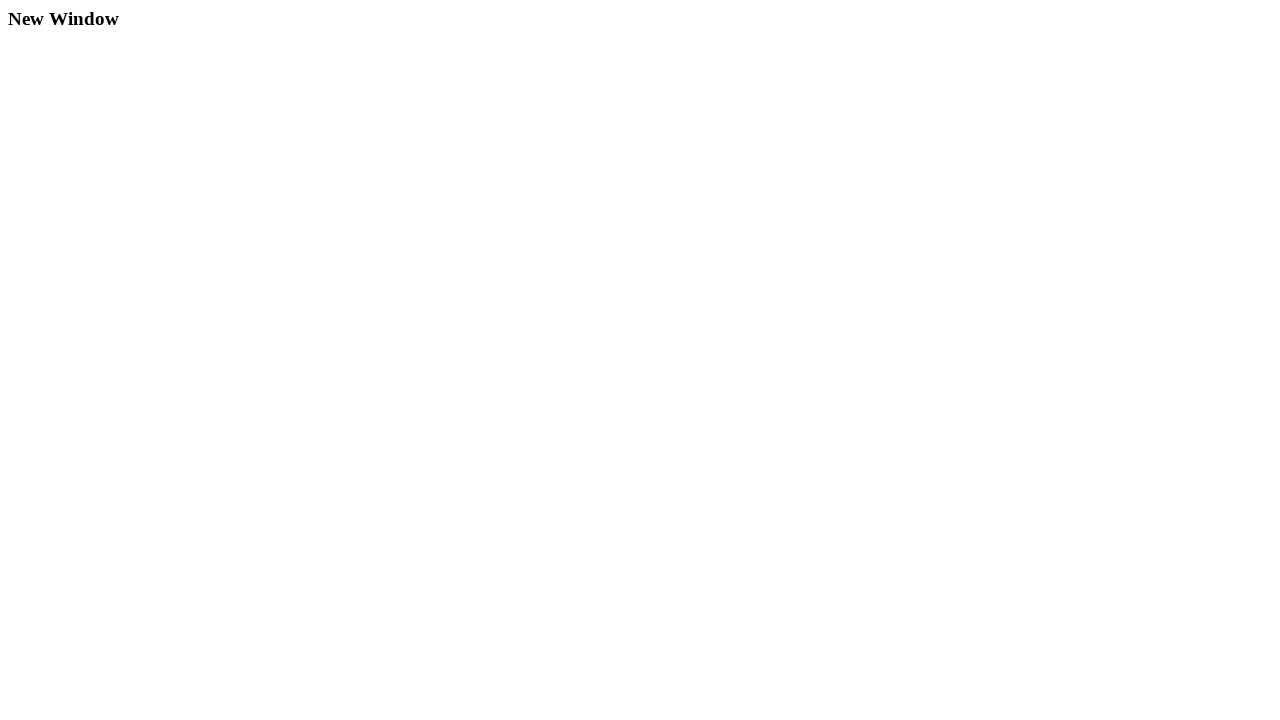

Retrieved new window title: New Window
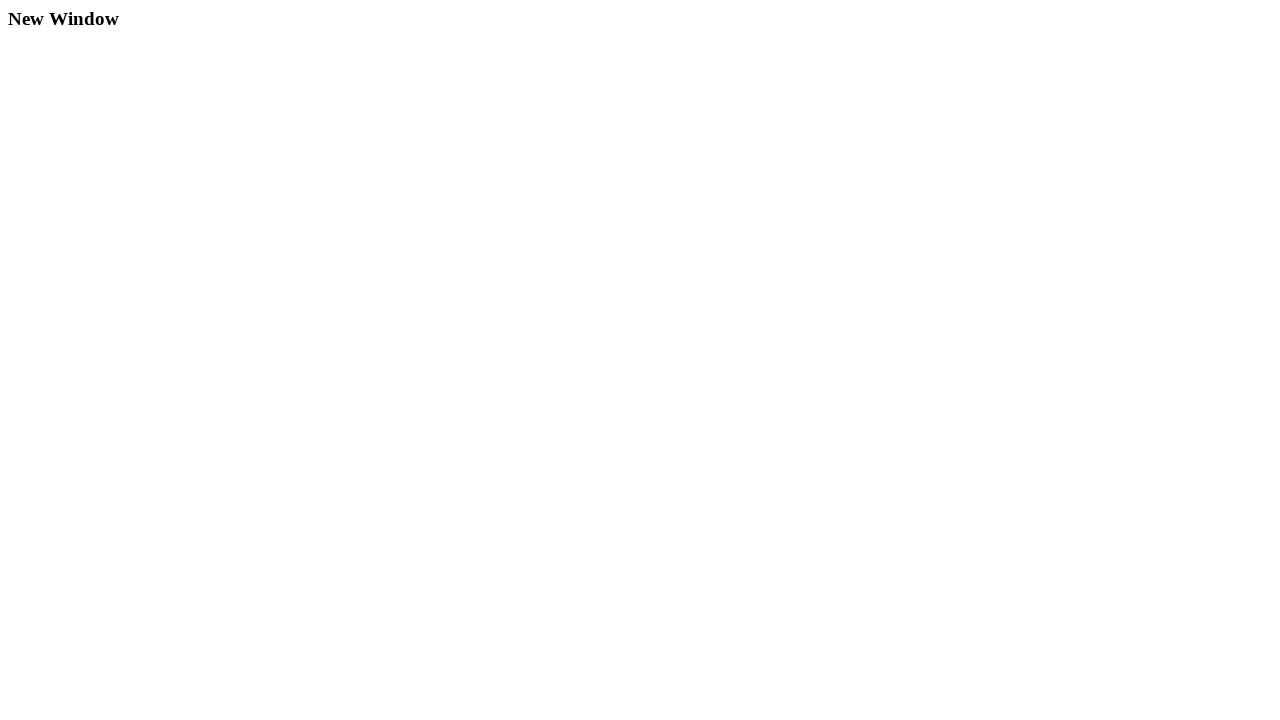

Closed new window
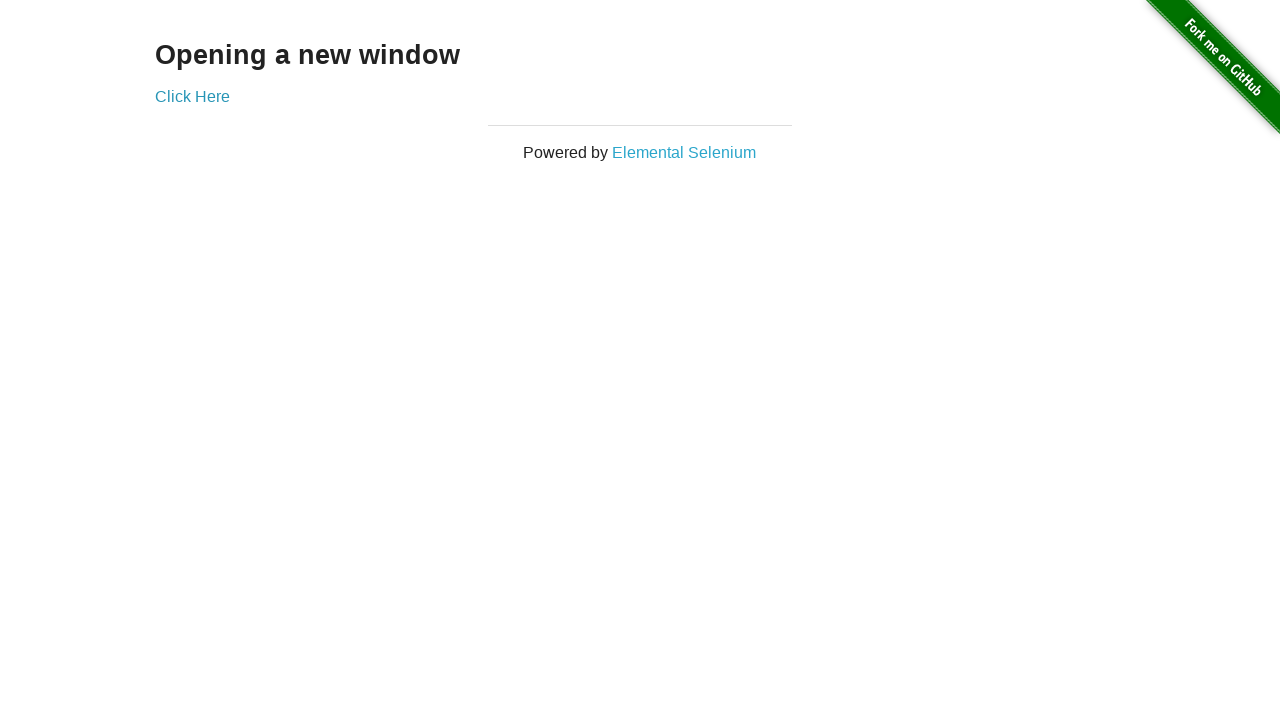

Returned to original window
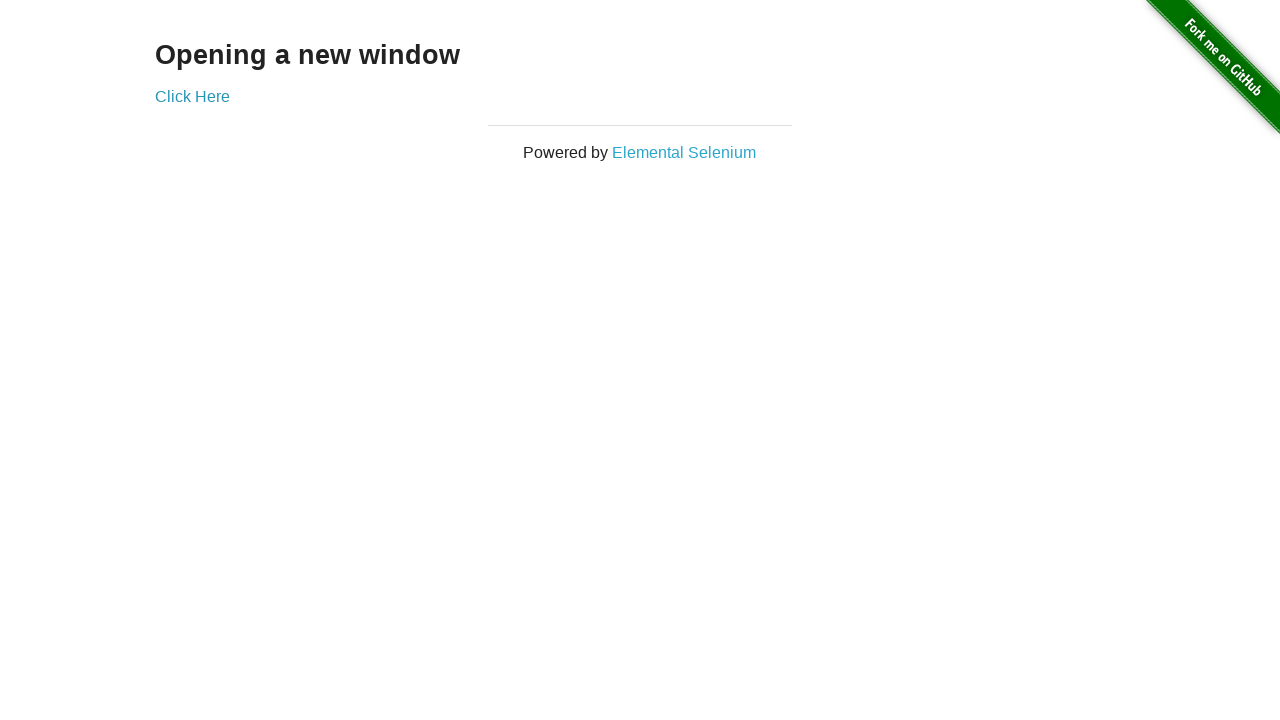

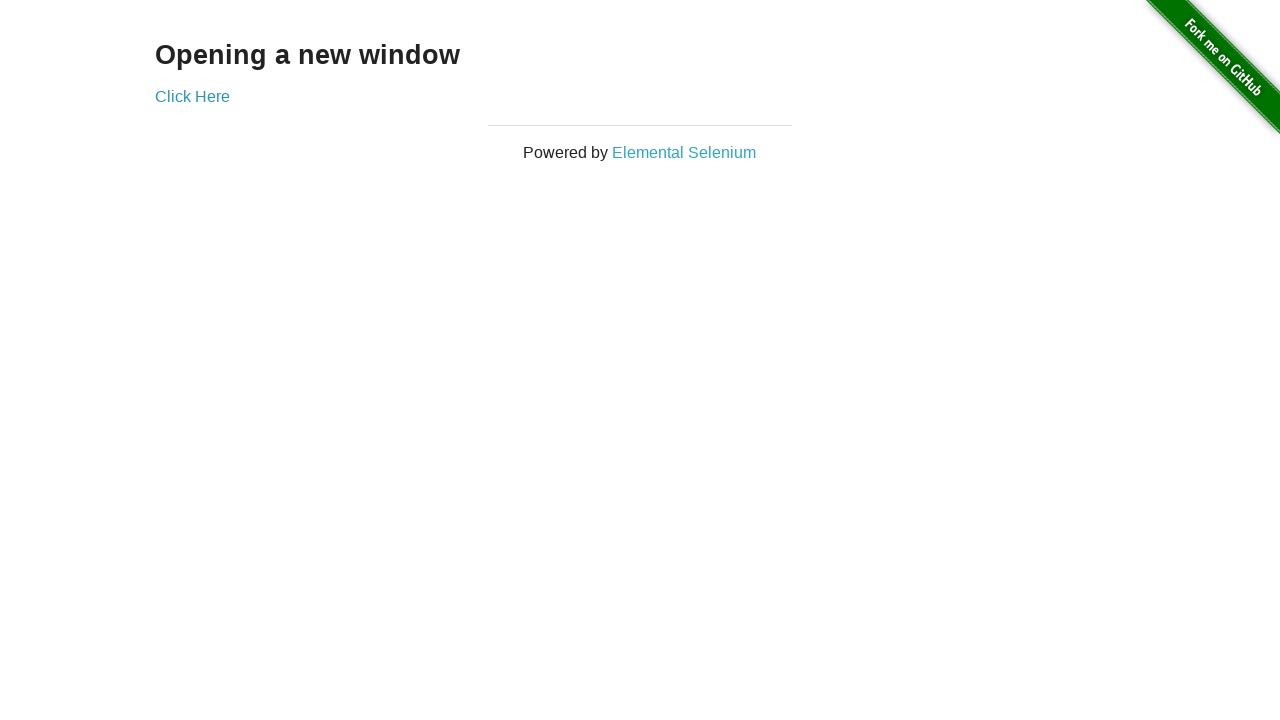